Tests scrolling functionality by navigating to a locator practice page and scrolling to a specific button element identified by ID "left-click".

Starting URL: https://tech-training-qacircle.github.io/locator-practice/src/locatorPractice.html

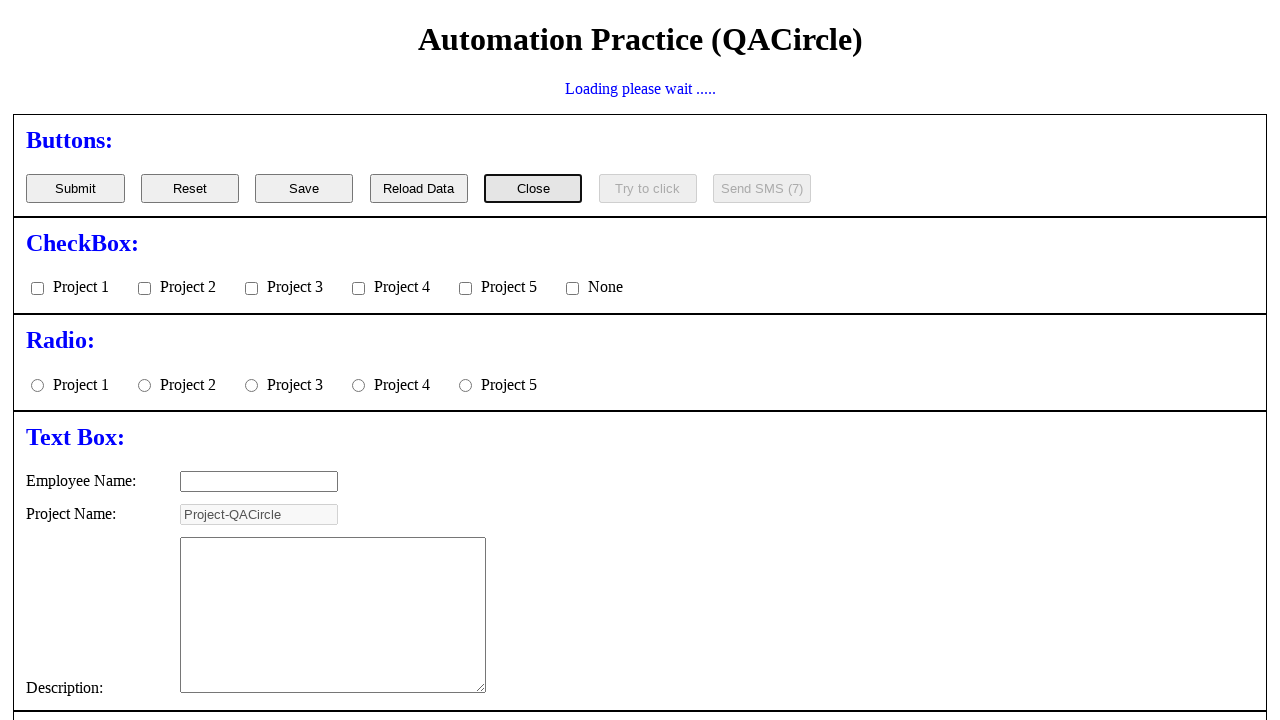

Navigated to locator practice page
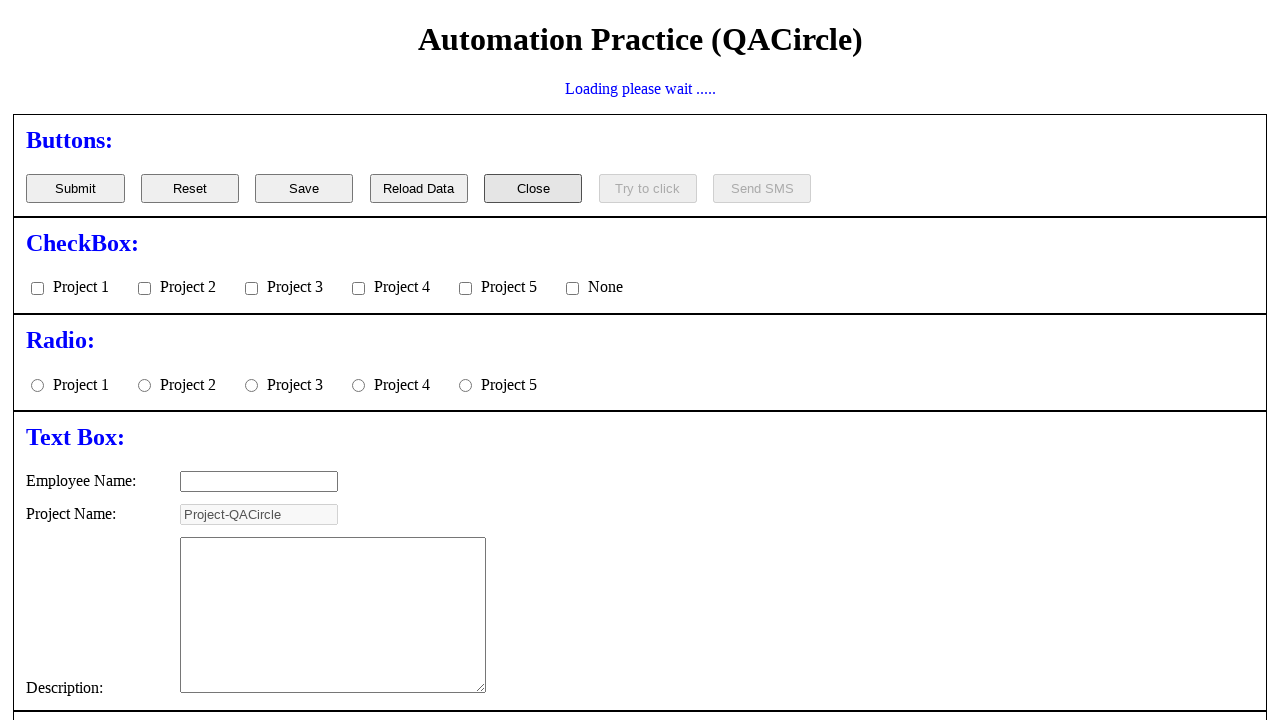

Located the left-click button element by ID
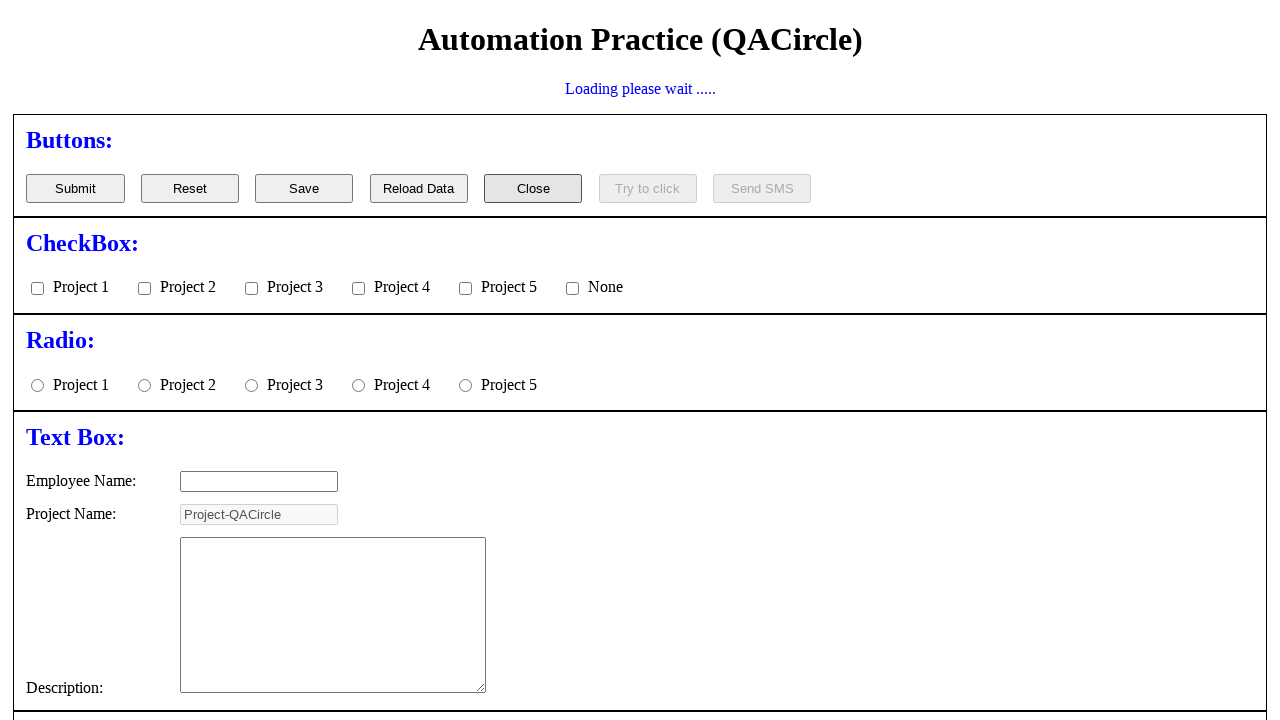

Scrolled to the left-click button element
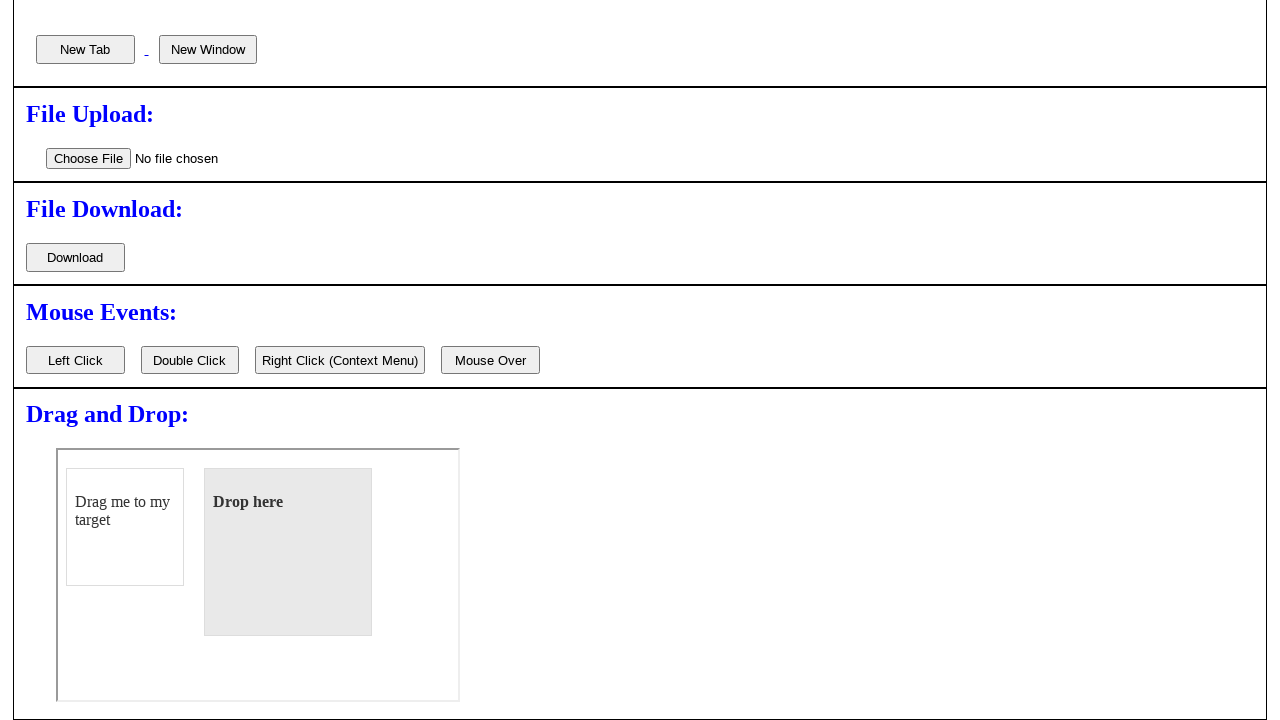

Waited 1 second to observe the scroll
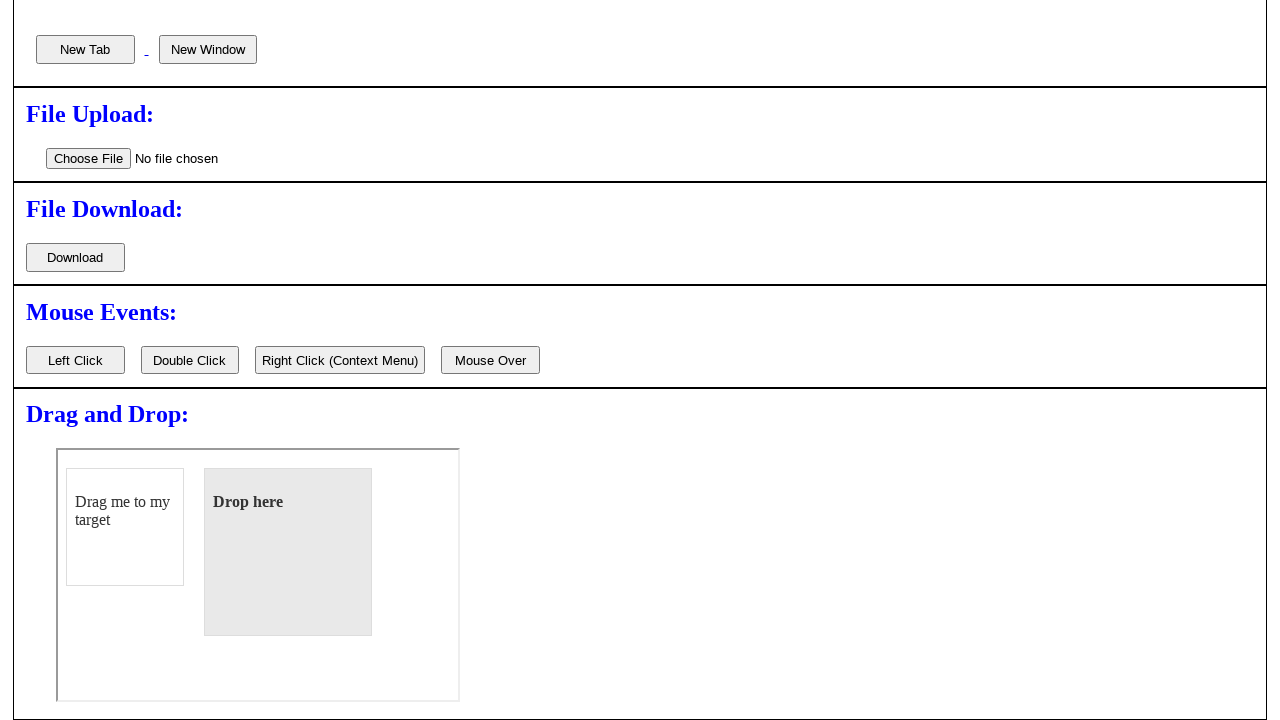

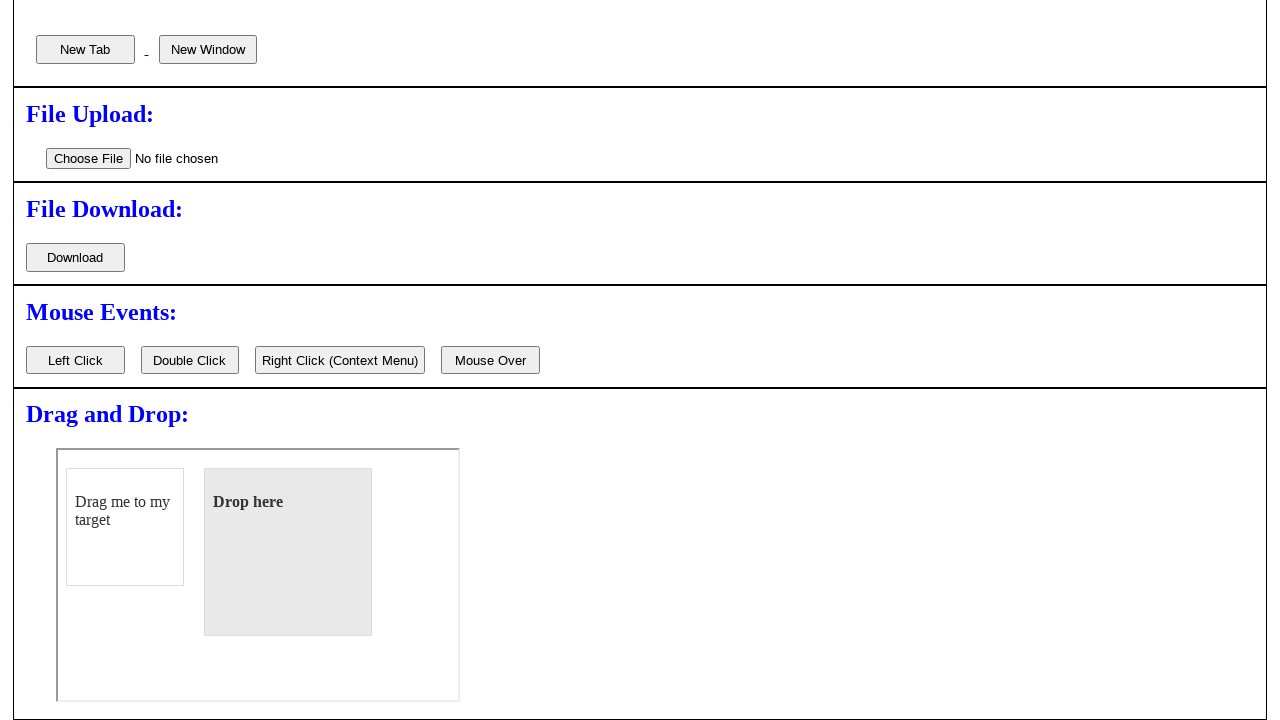